Tests sorting a numeric column (Due) in descending order by clicking the column header twice and verifying the values are sorted in reverse order

Starting URL: http://the-internet.herokuapp.com/tables

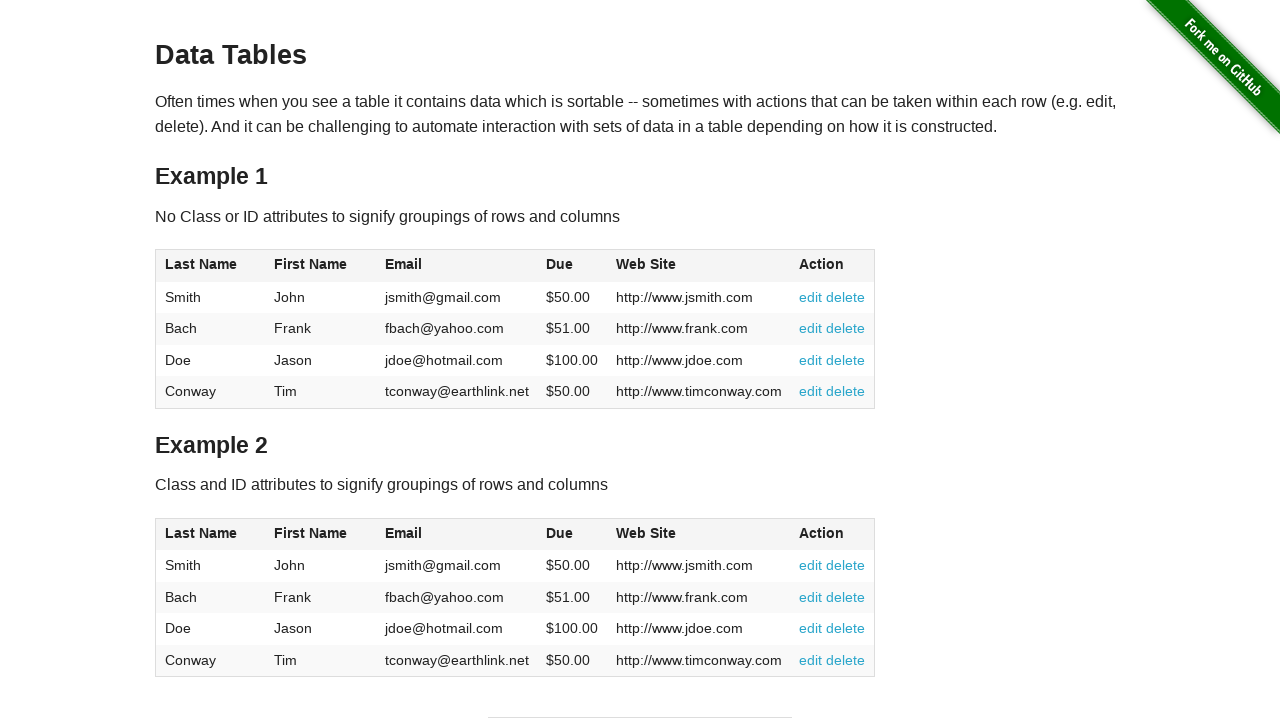

Clicked Due column header first time for ascending sort at (572, 266) on #table1 thead tr th:nth-of-type(4)
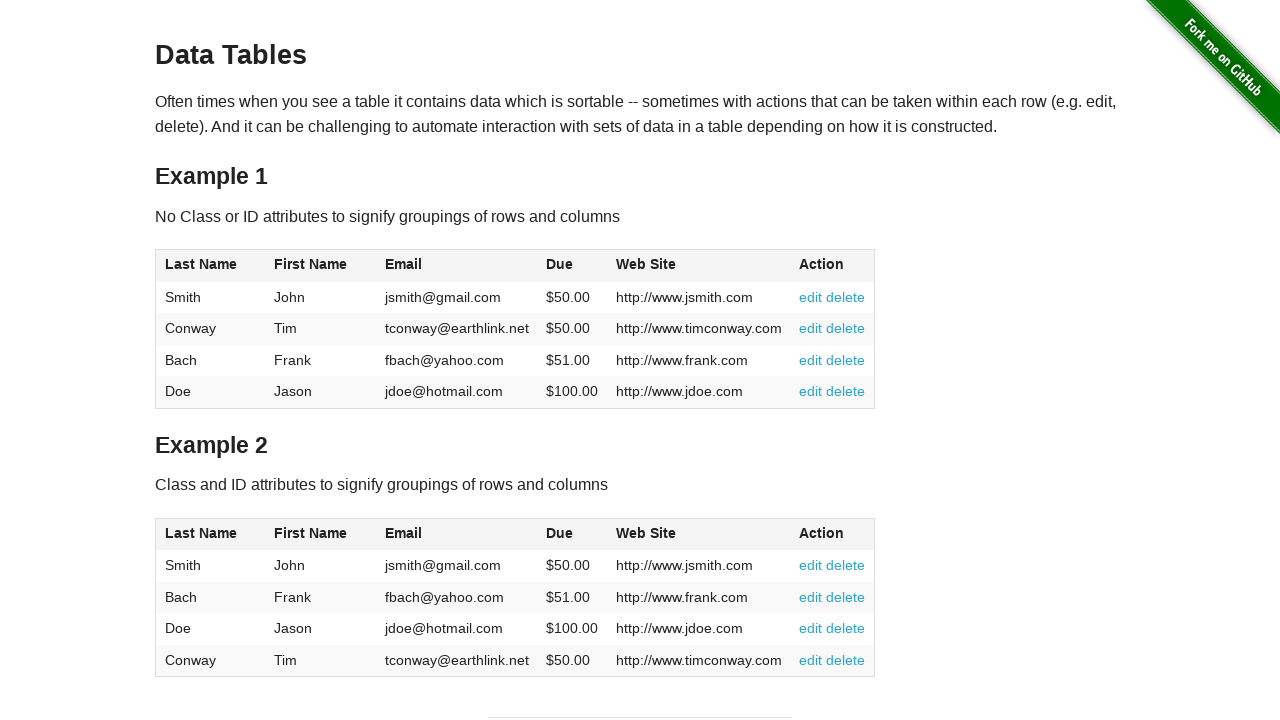

Clicked Due column header second time for descending sort at (572, 266) on #table1 thead tr th:nth-of-type(4)
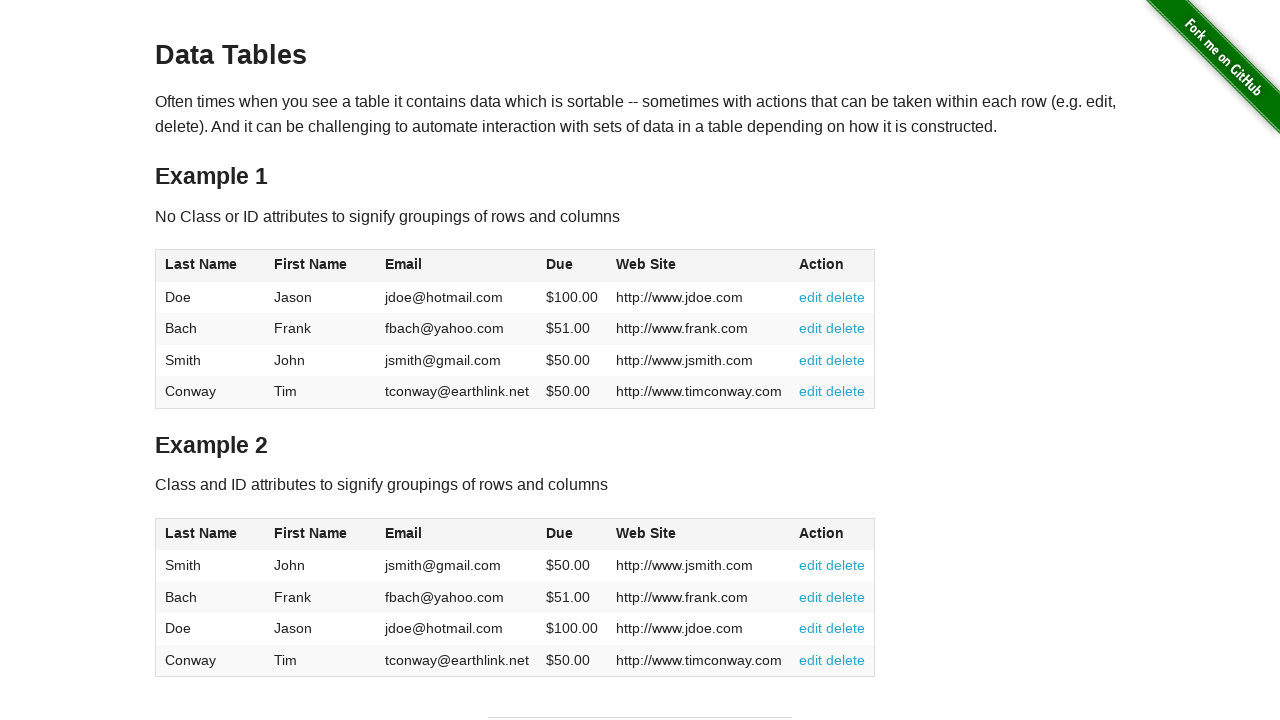

Table data loaded and Due column values are now visible
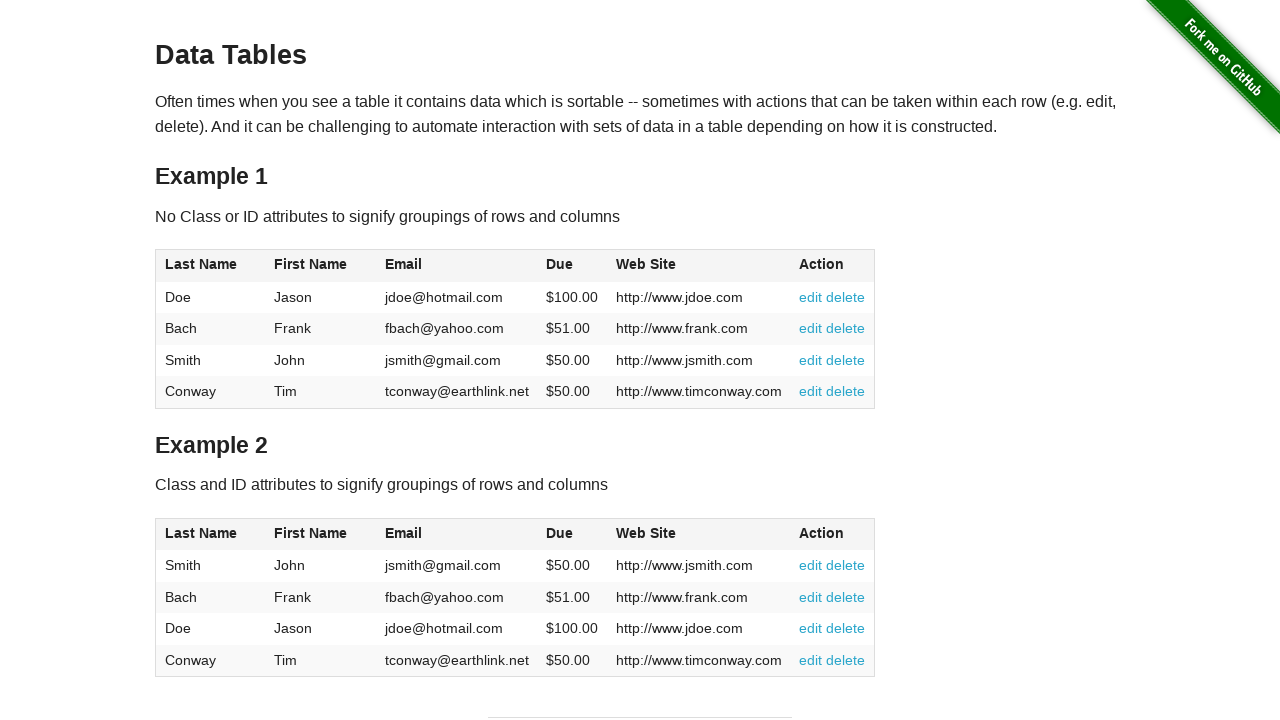

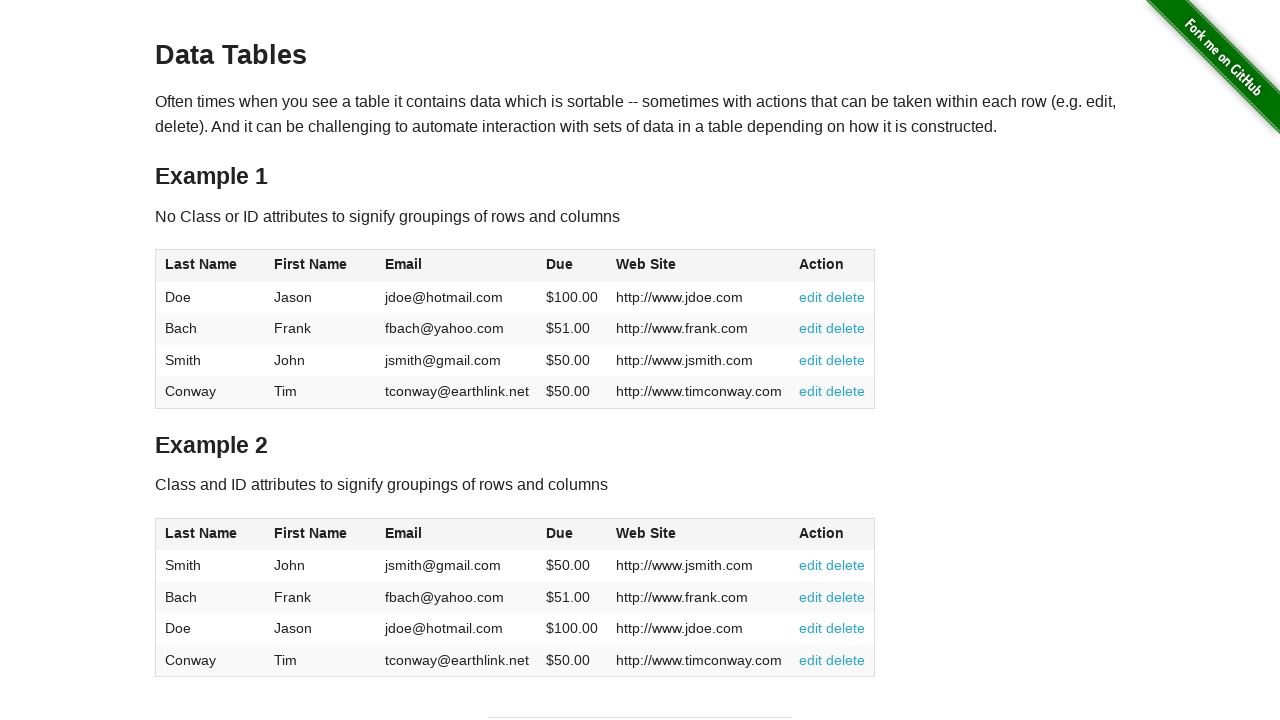